Tests that the home page loads correctly by verifying the page title matches the expected furniture store title

Starting URL: https://www.homeandstuff.com/

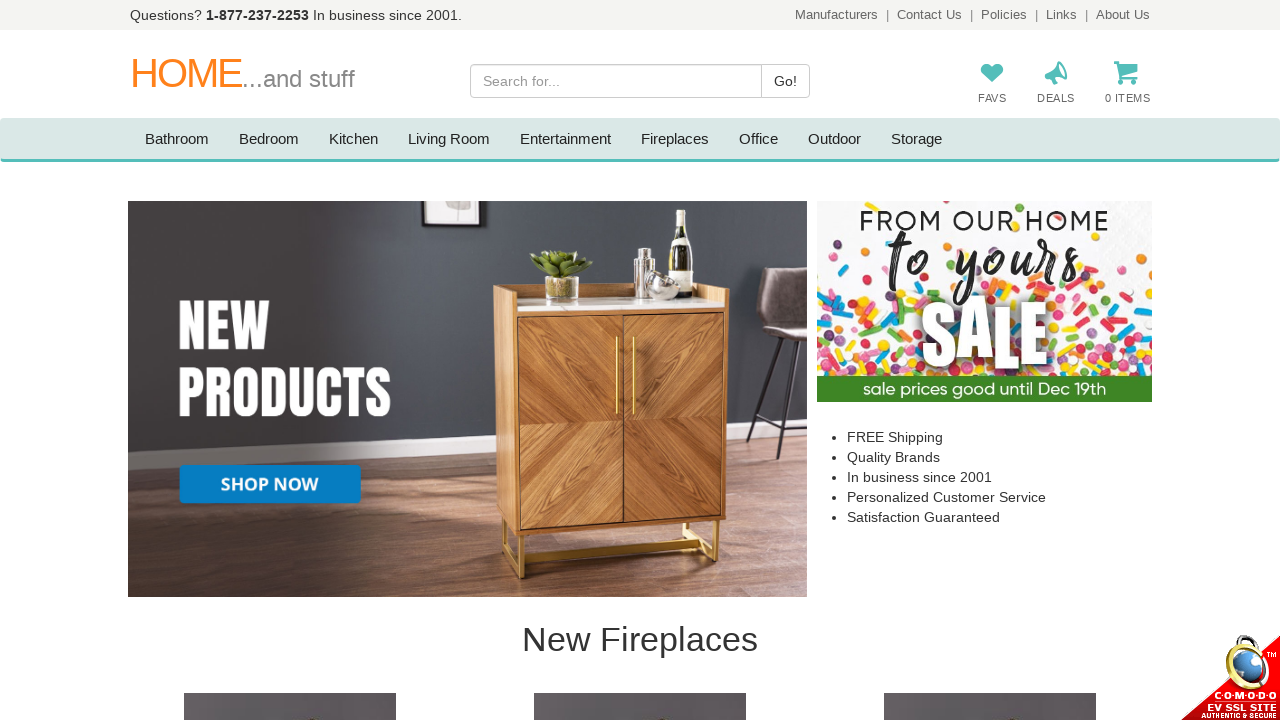

Navigated to Home and Stuff furniture store home page
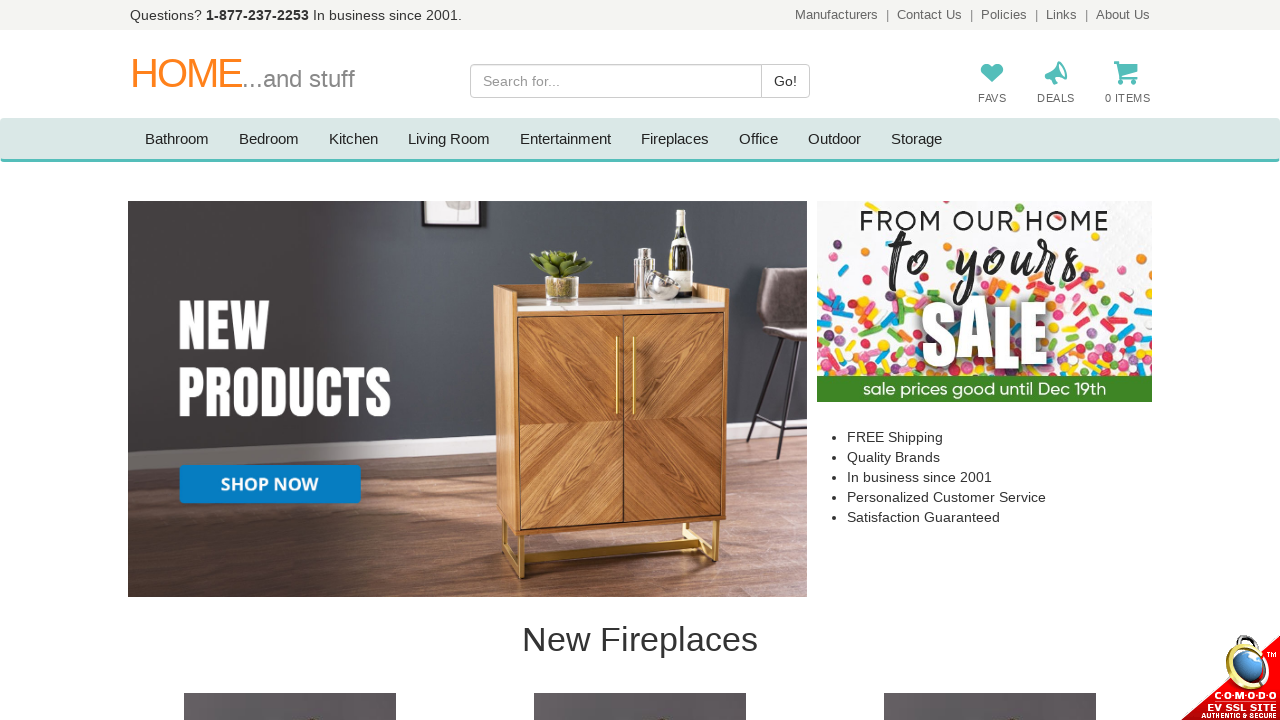

Verified page title matches expected furniture store title
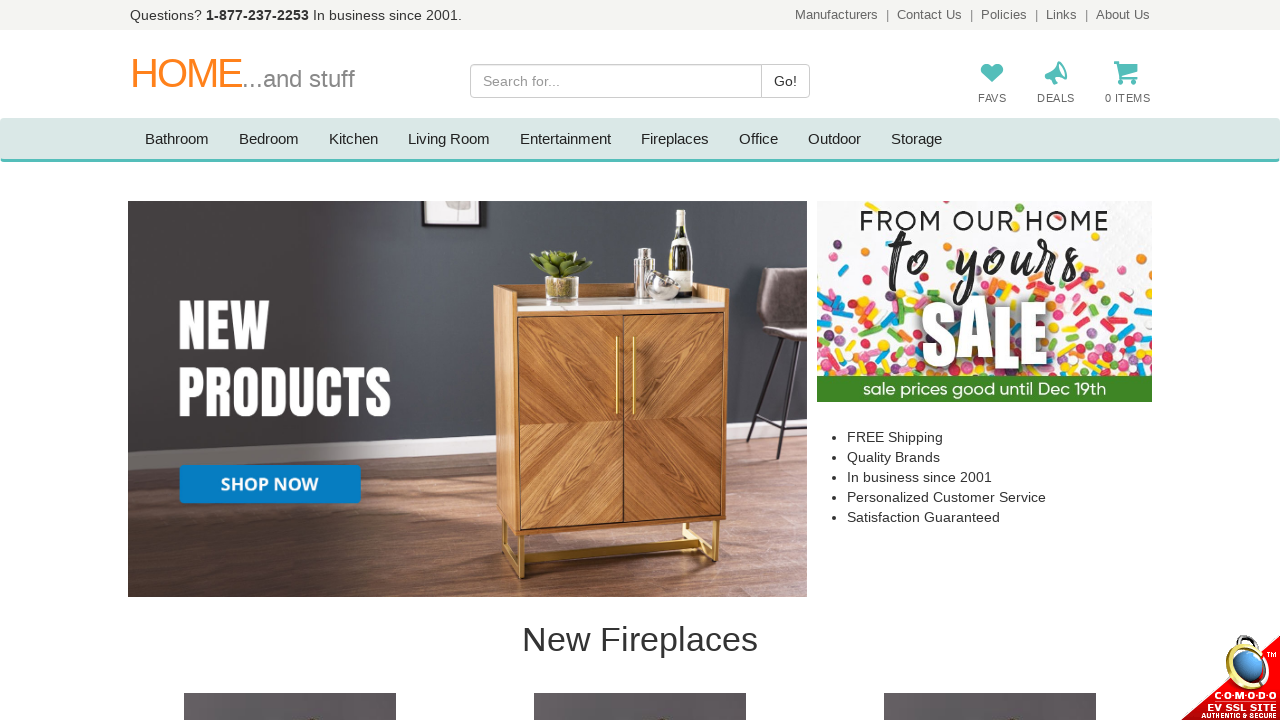

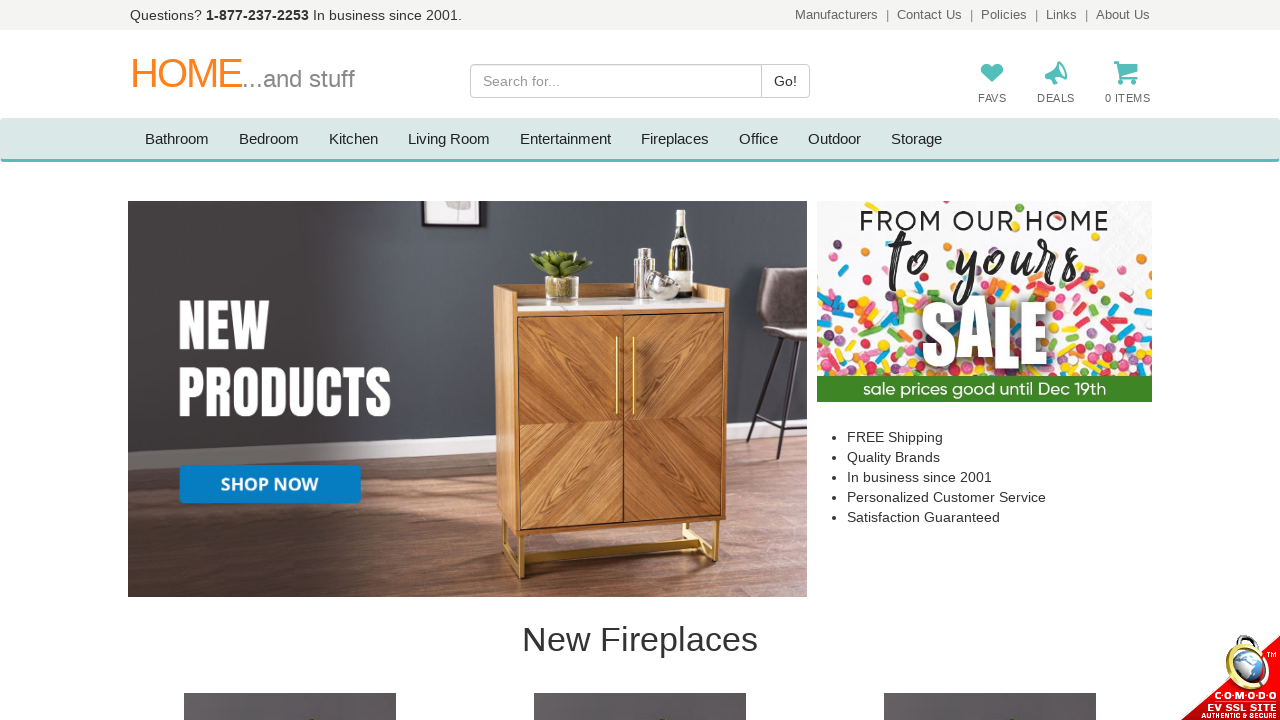